Tests JavaScript alert functionality by clicking the alert button and accepting the alert

Starting URL: https://the-internet.herokuapp.com/javascript_alerts

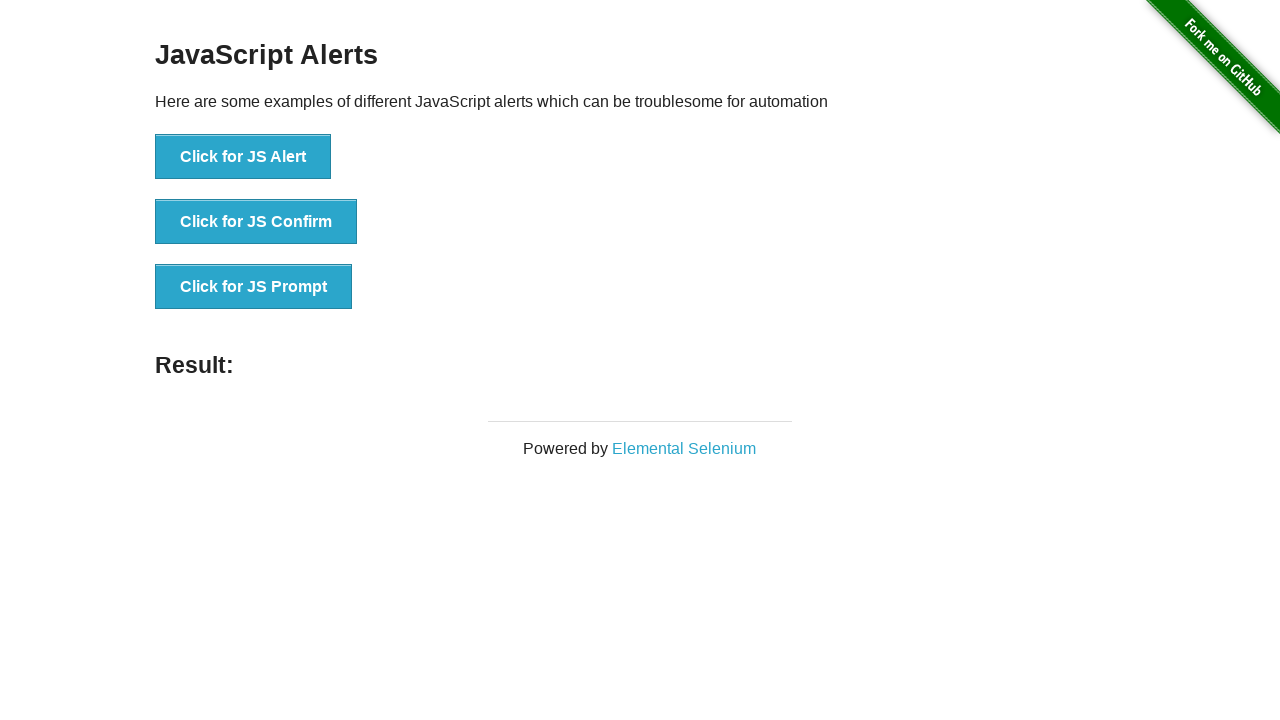

Clicked the JavaScript alert button at (243, 157) on button[onclick='jsAlert()']
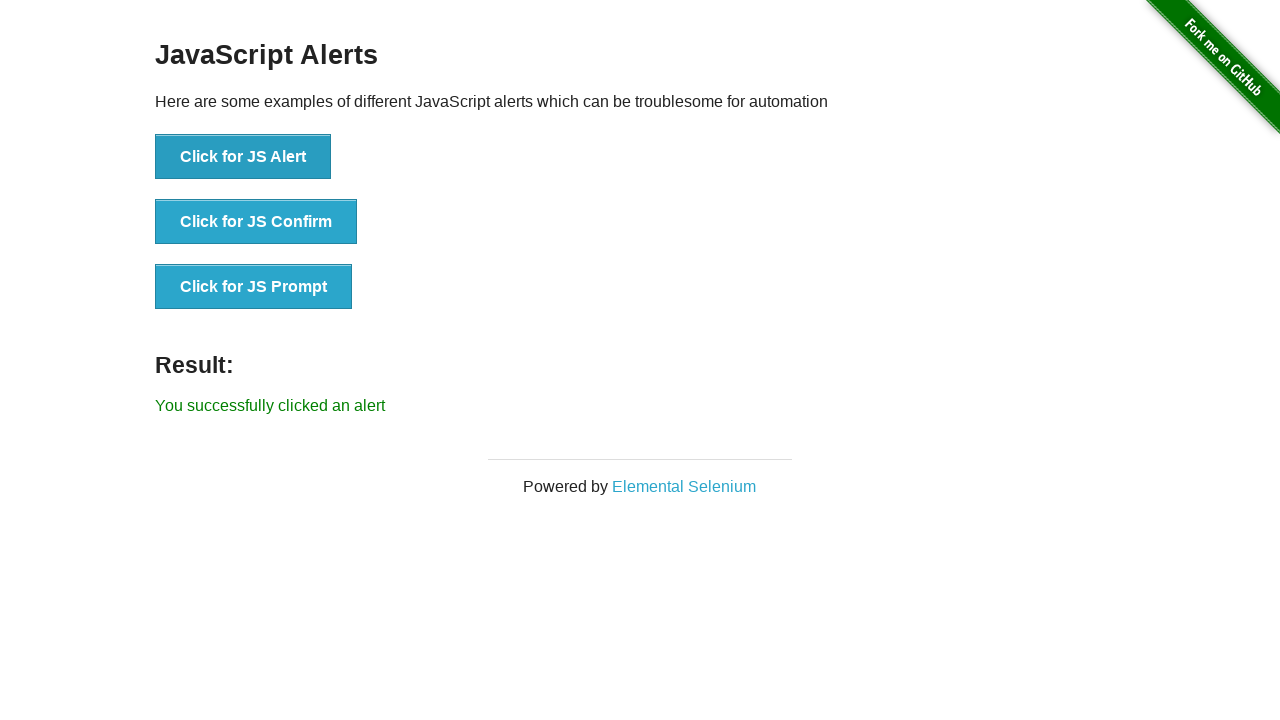

Set up dialog handler to accept alert
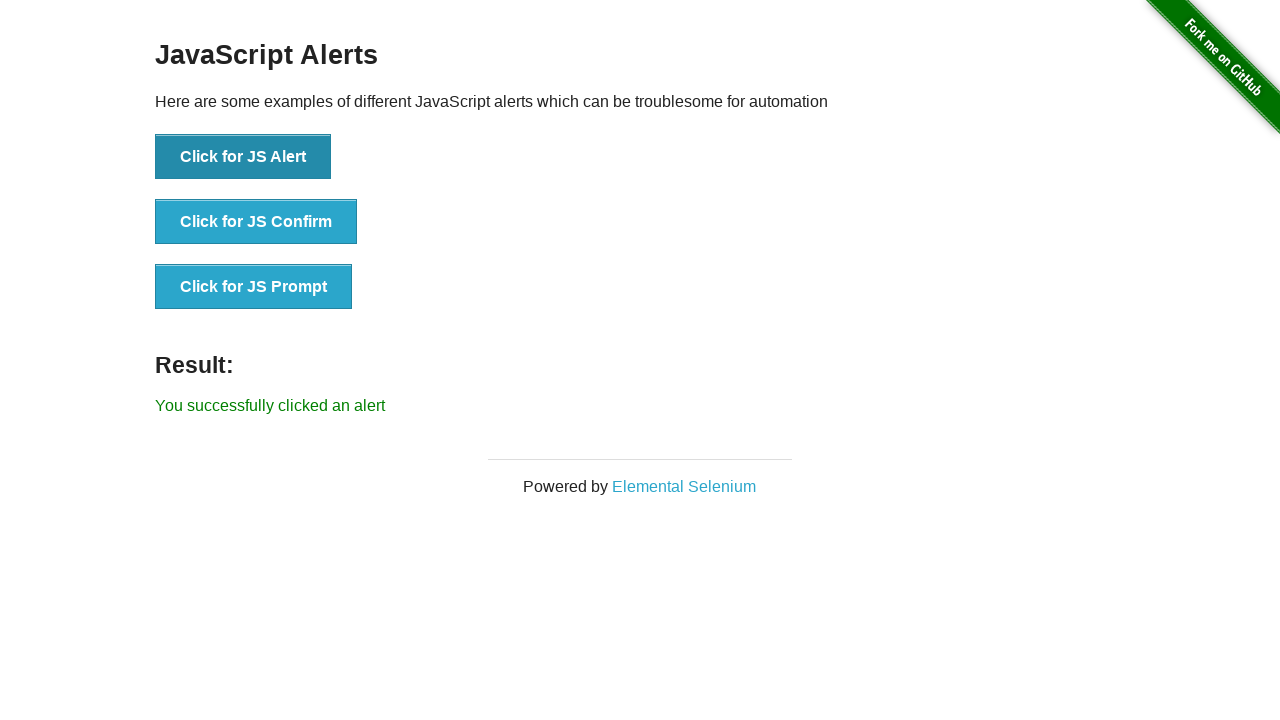

Verified success message appeared after accepting alert
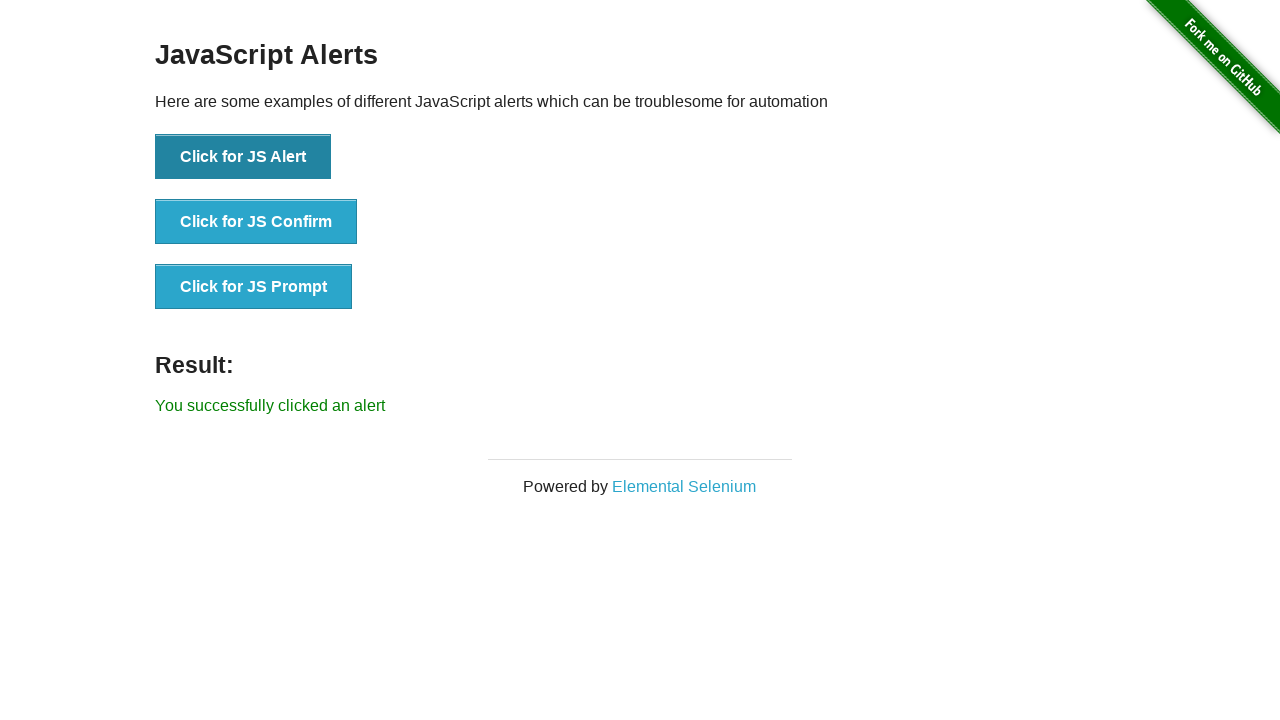

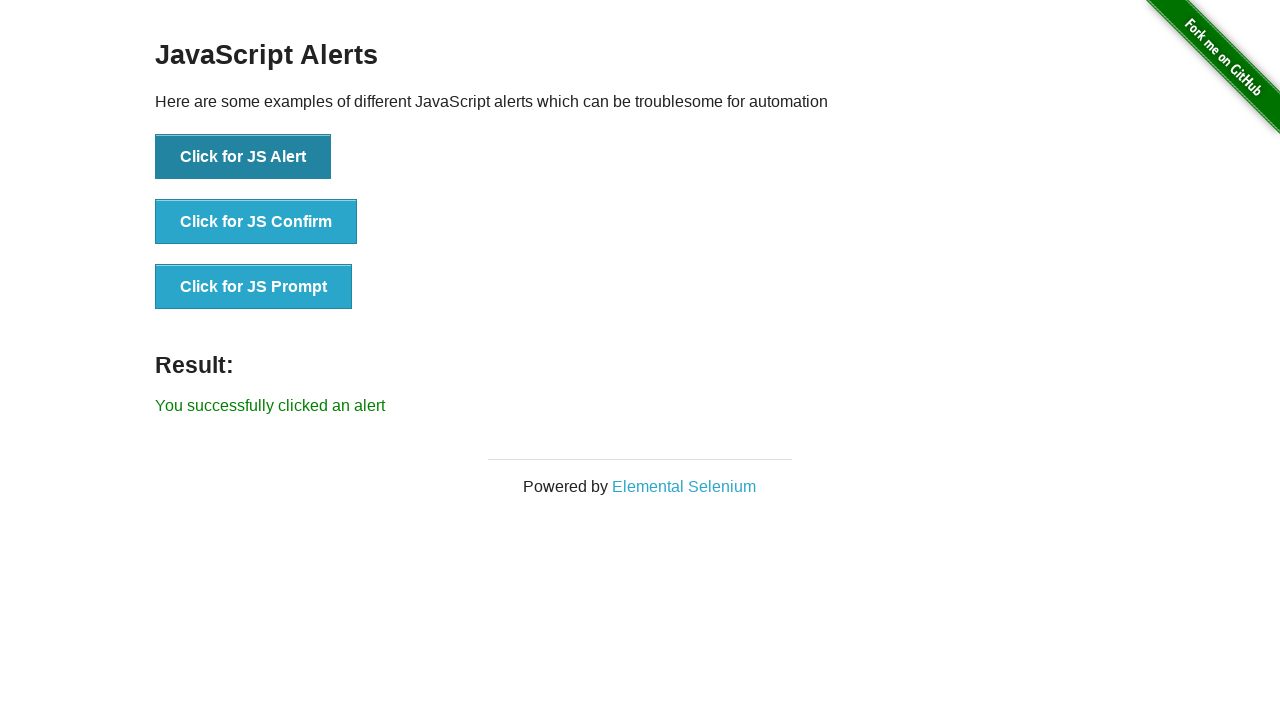